Tests navigation from the Elements page to the Radio Button page by clicking on the Radio Button menu item

Starting URL: https://demoqa.com/elements

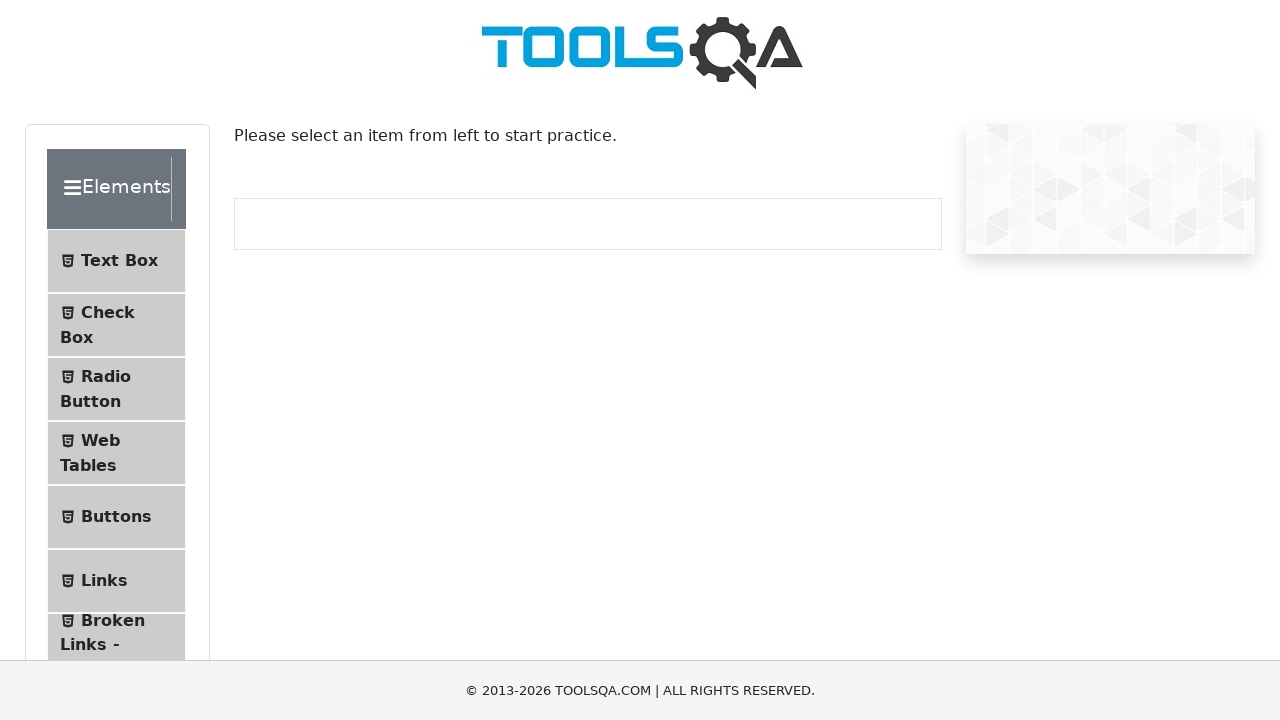

Clicked on Radio Button menu item at (106, 376) on text=Radio Button
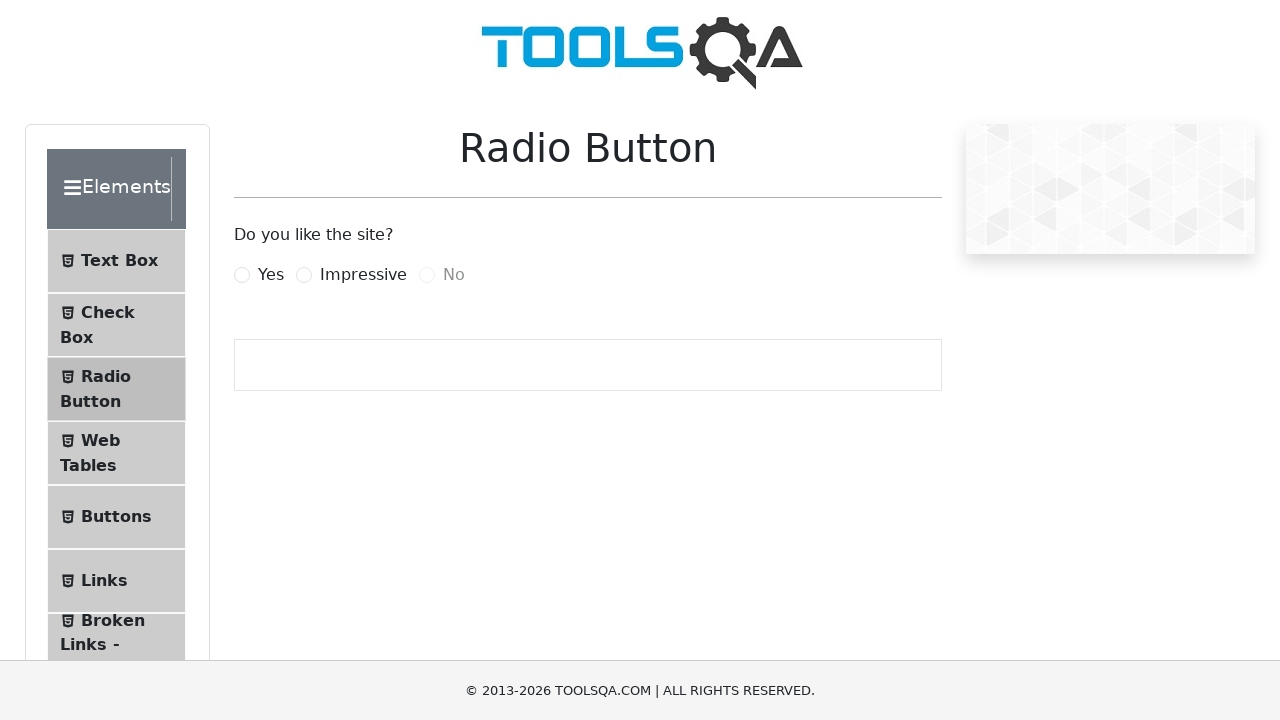

Successfully navigated to Radio Button page
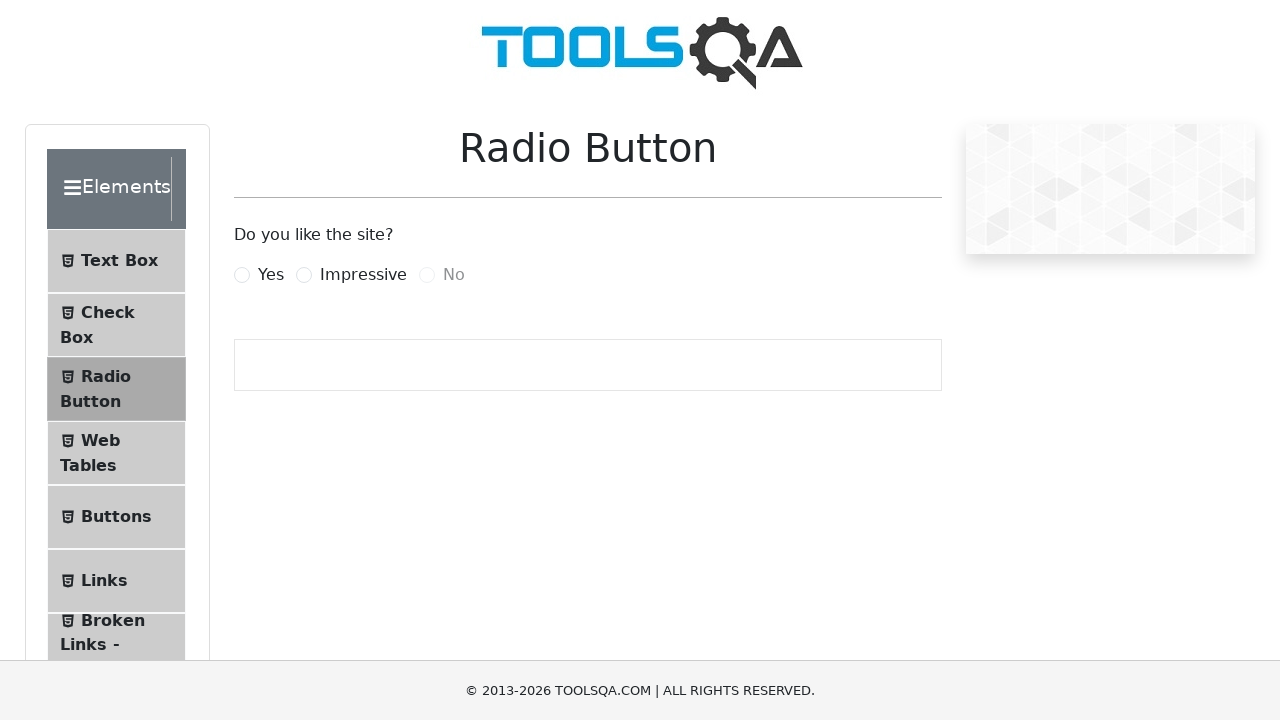

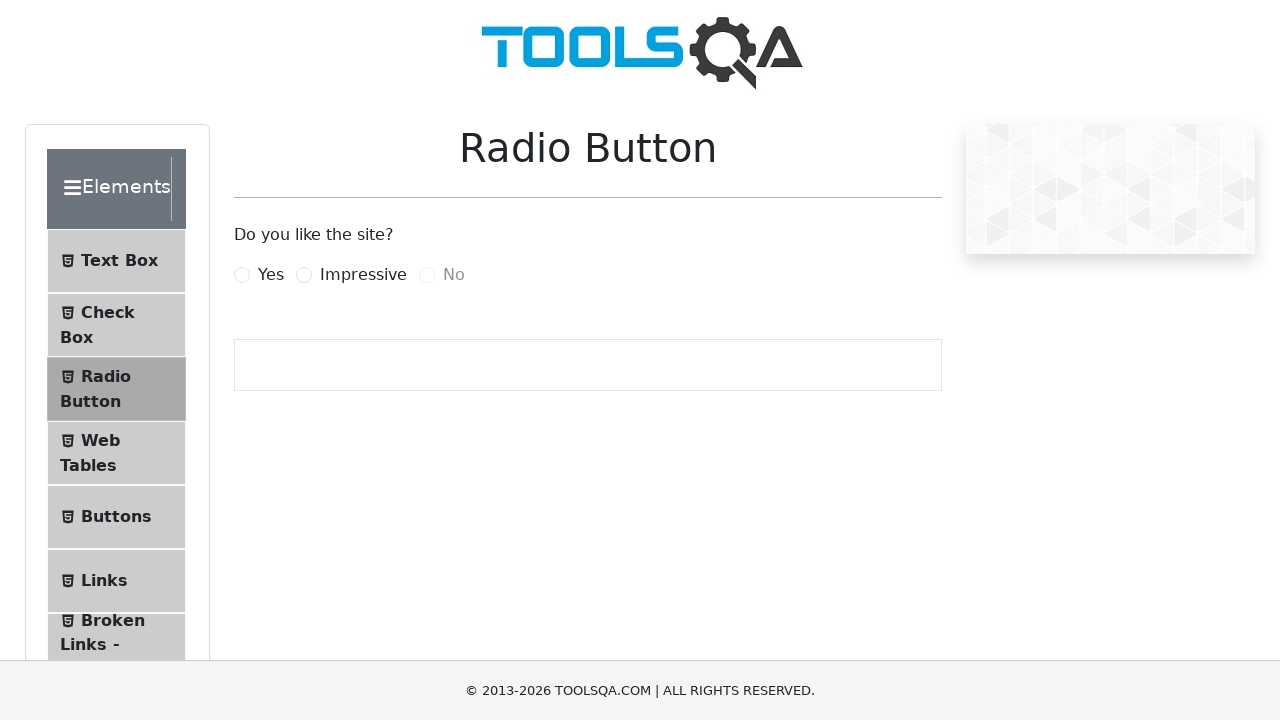